Tests dropdown selection, radio button clicking, and checkbox interactions

Starting URL: https://rahulshettyacademy.com/AutomationPractice/

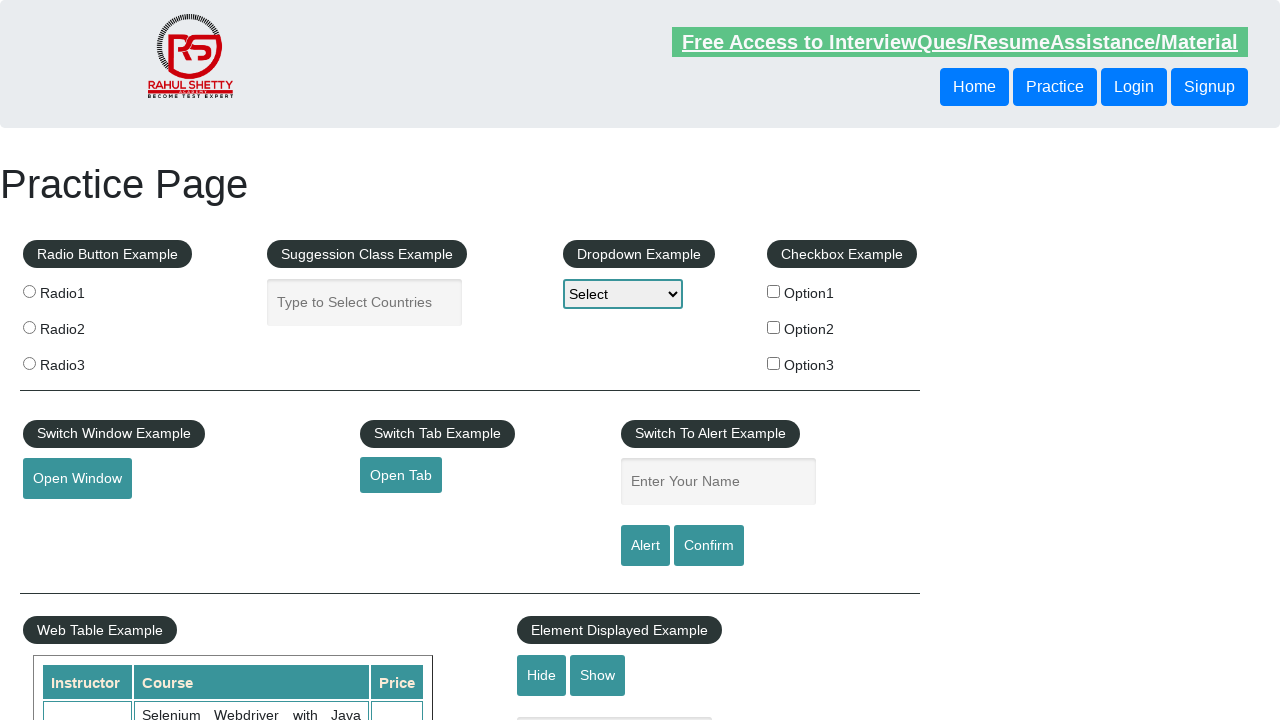

Selected 'option2' from dropdown by value on #dropdown-class-example
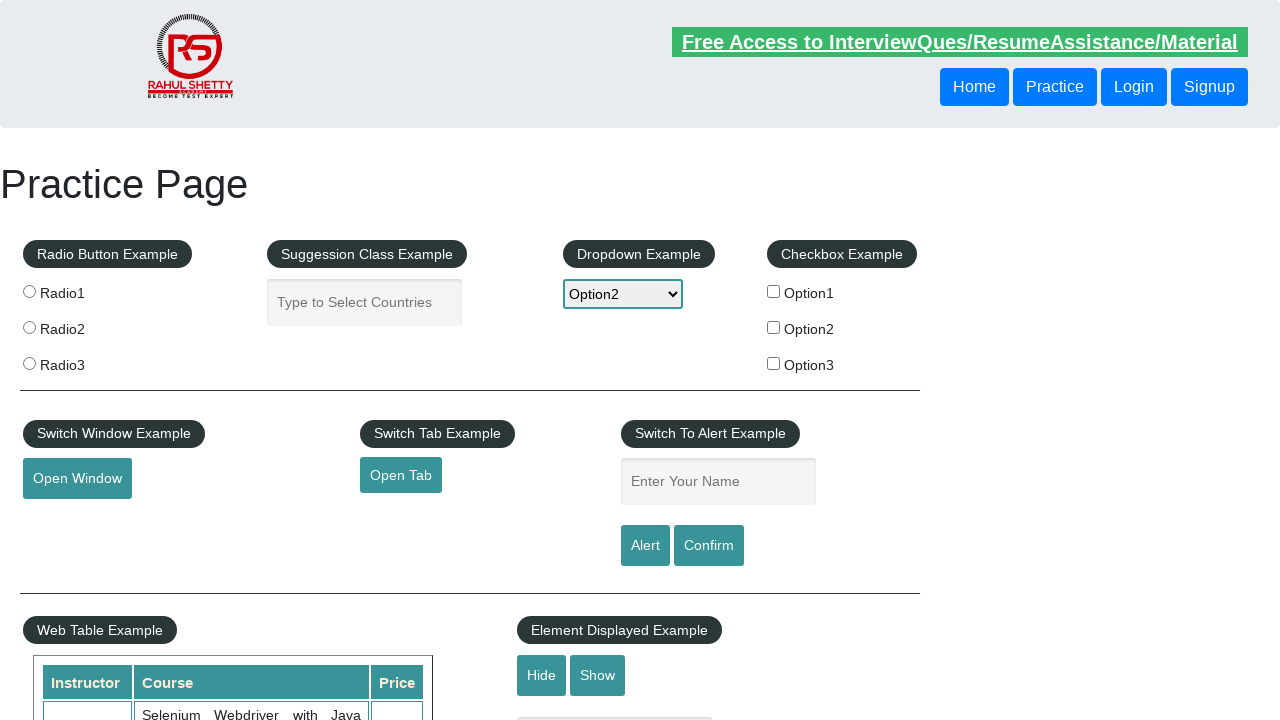

Selected dropdown option at index 2 on #dropdown-class-example
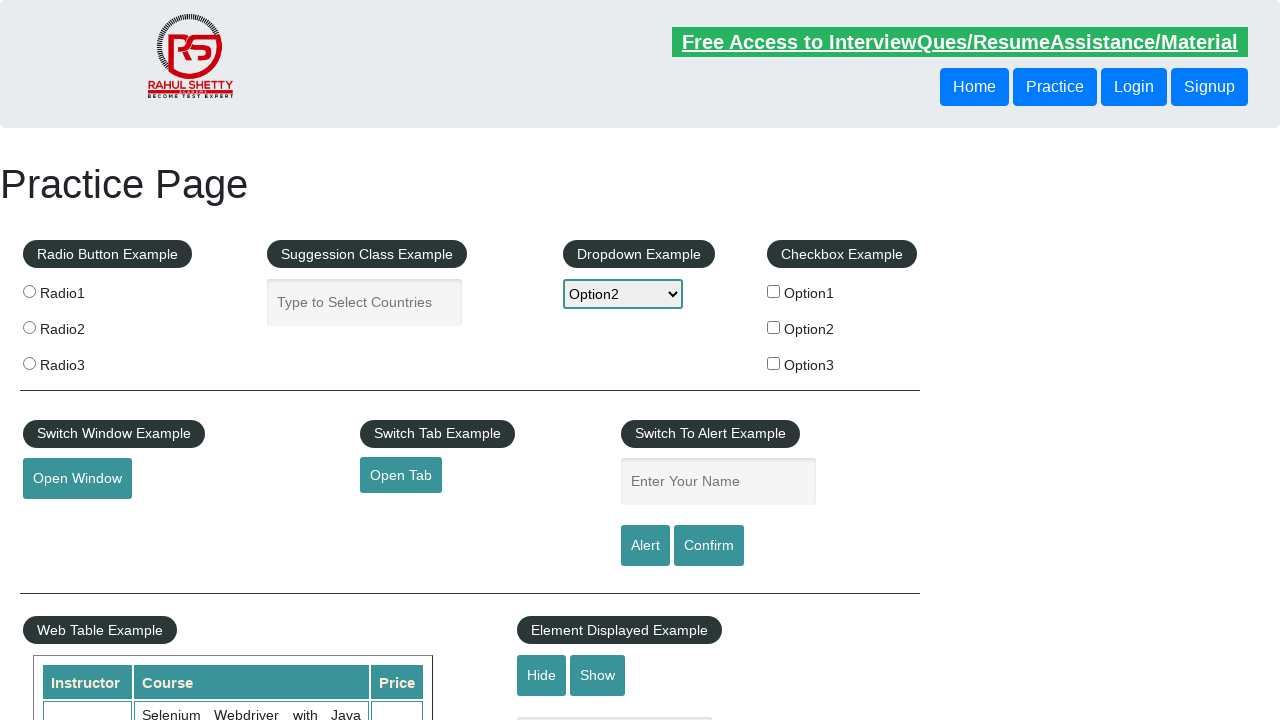

Selected 'Option3' from dropdown by label on #dropdown-class-example
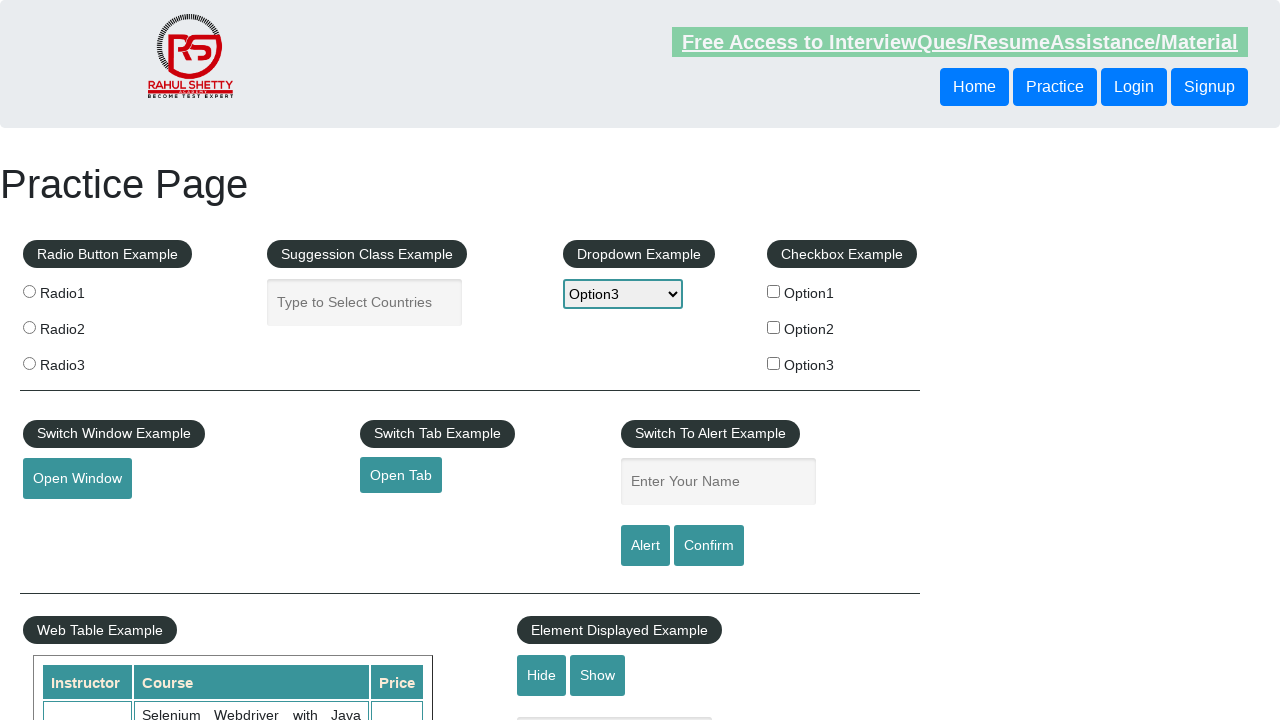

Clicked radio button at index 0 at (29, 291) on .radioButton >> nth=0
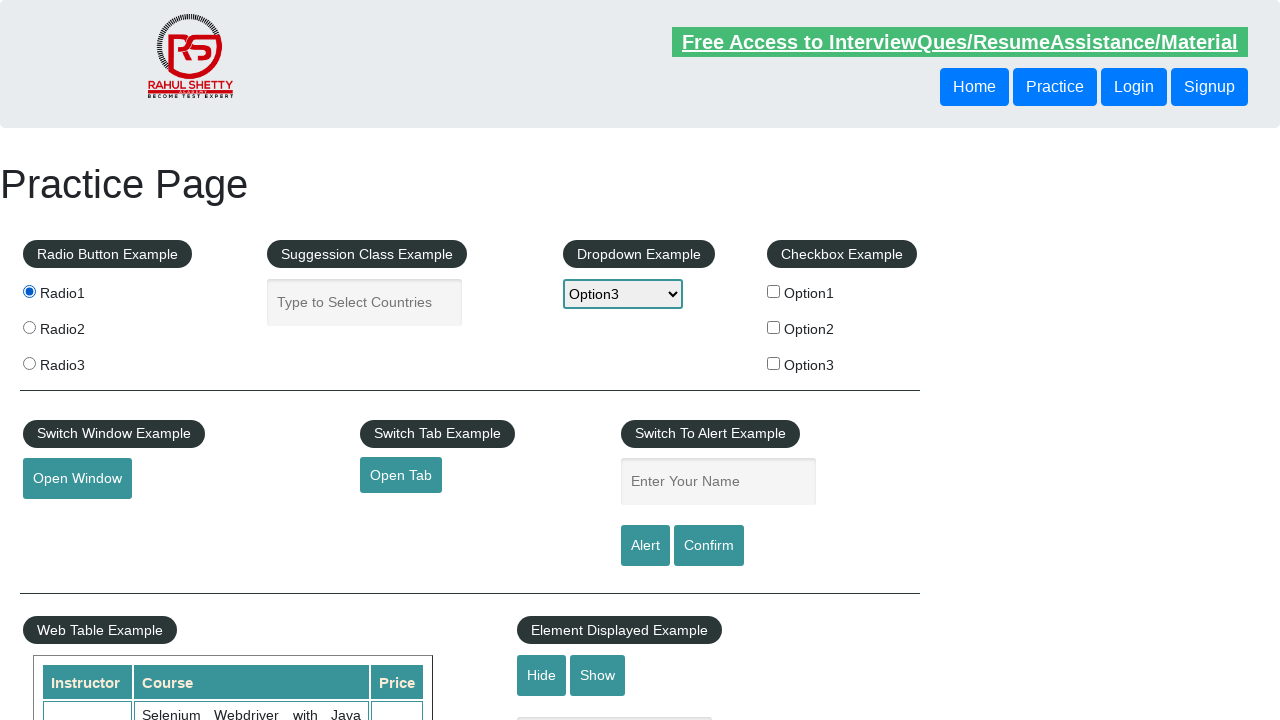

Clicked radio button at index 1 at (29, 327) on .radioButton >> nth=1
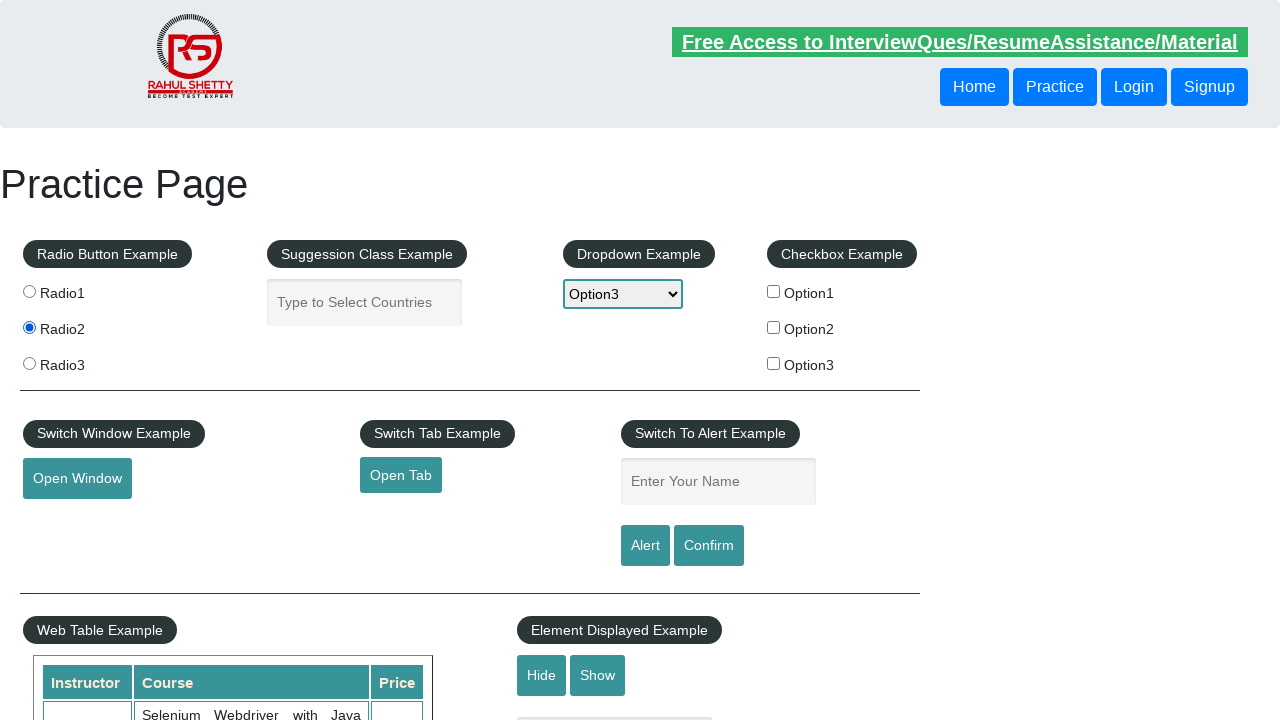

Clicked radio button at index 2 at (29, 363) on .radioButton >> nth=2
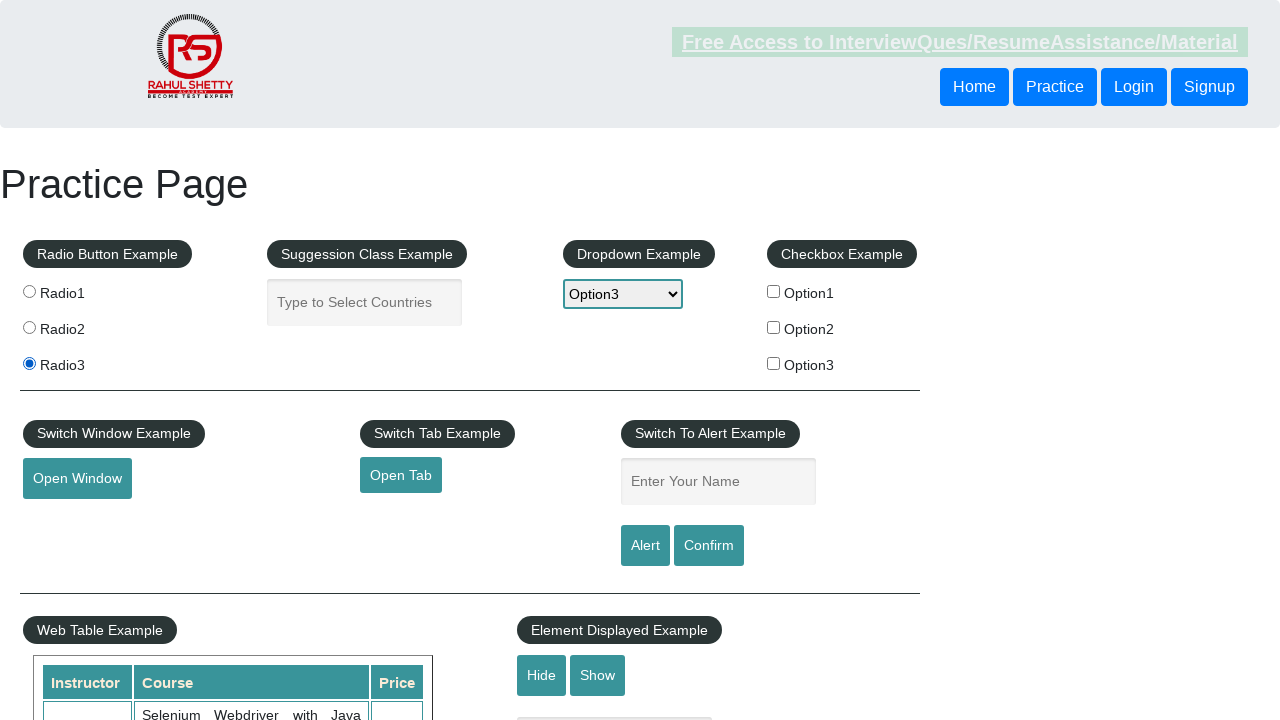

Clicked radio button with value 'radio2' at (29, 327) on xpath=//input[@value='radio2']
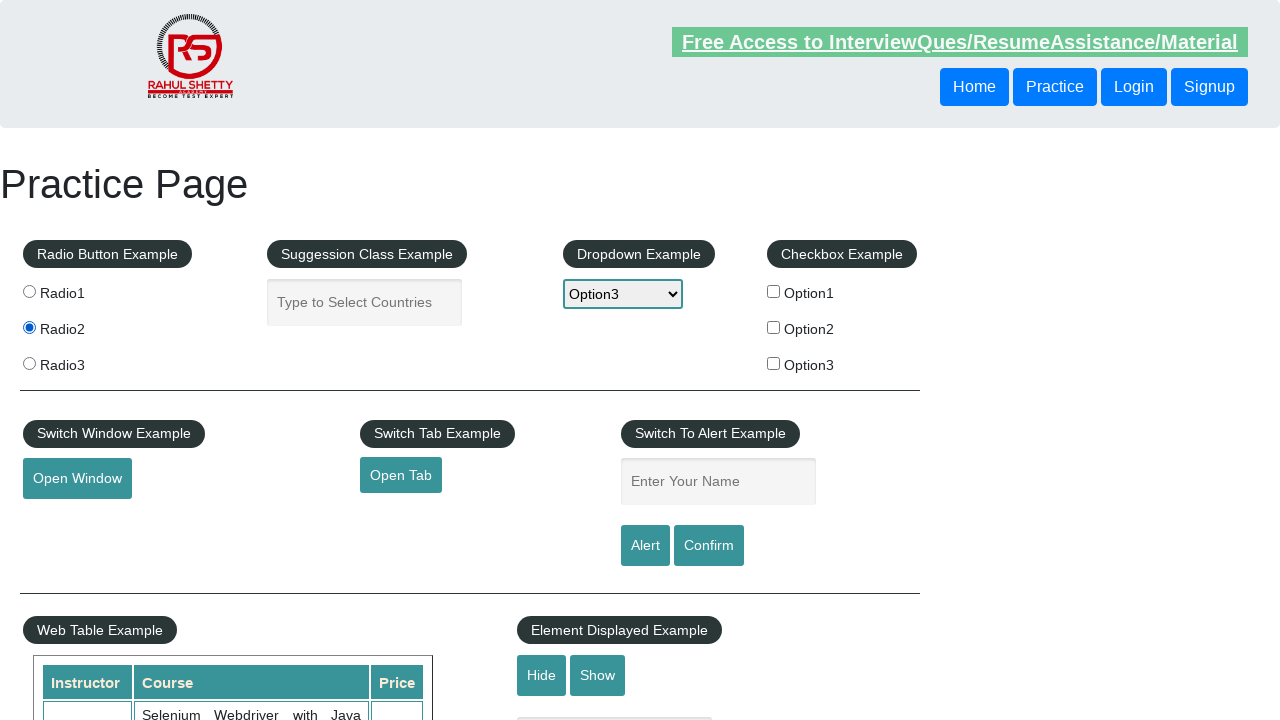

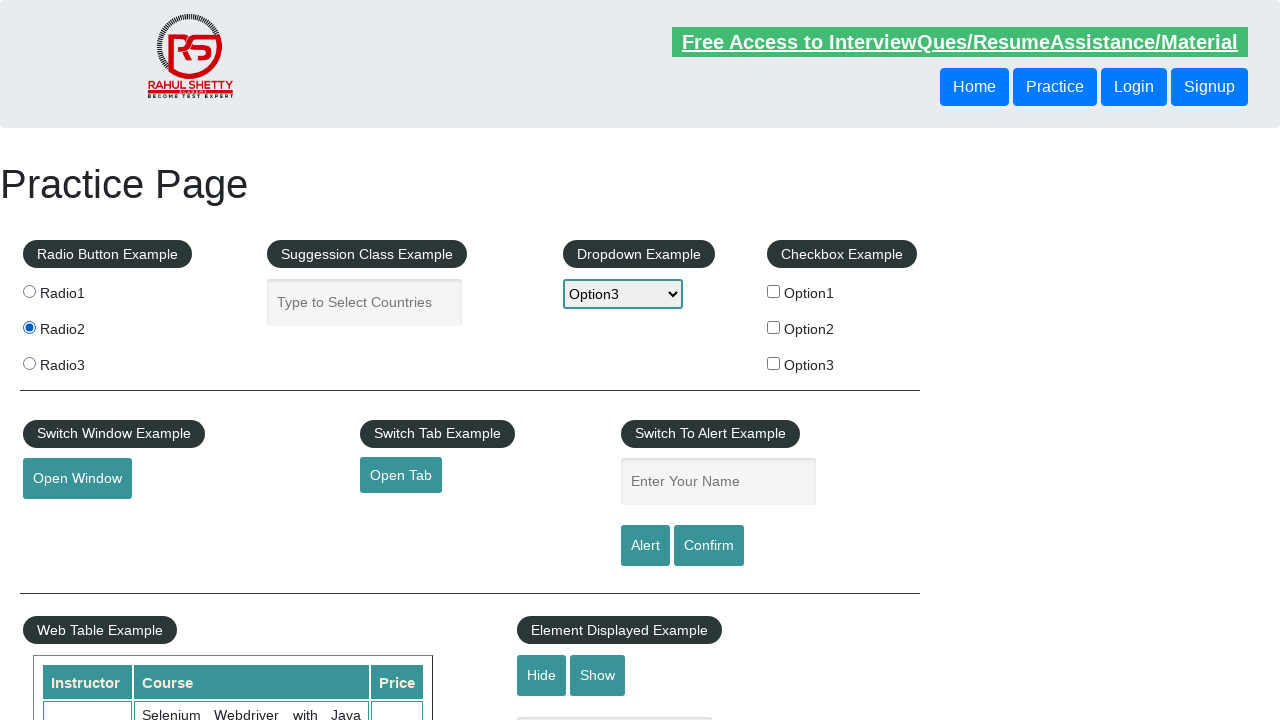